Tests slider interaction on jQuery UI demo page by locating the slider element and dragging it to move the slider position

Starting URL: http://jqueryui.com/resources/demos/slider/default.html

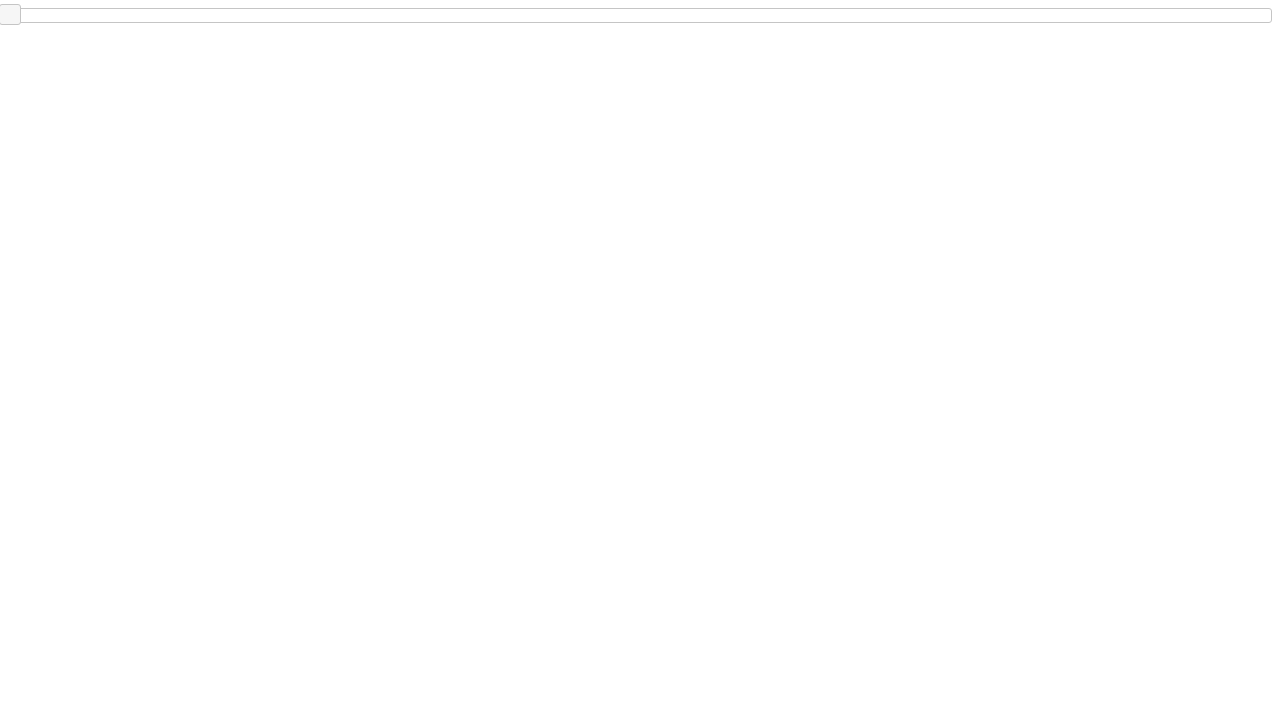

Waited for slider element to be visible
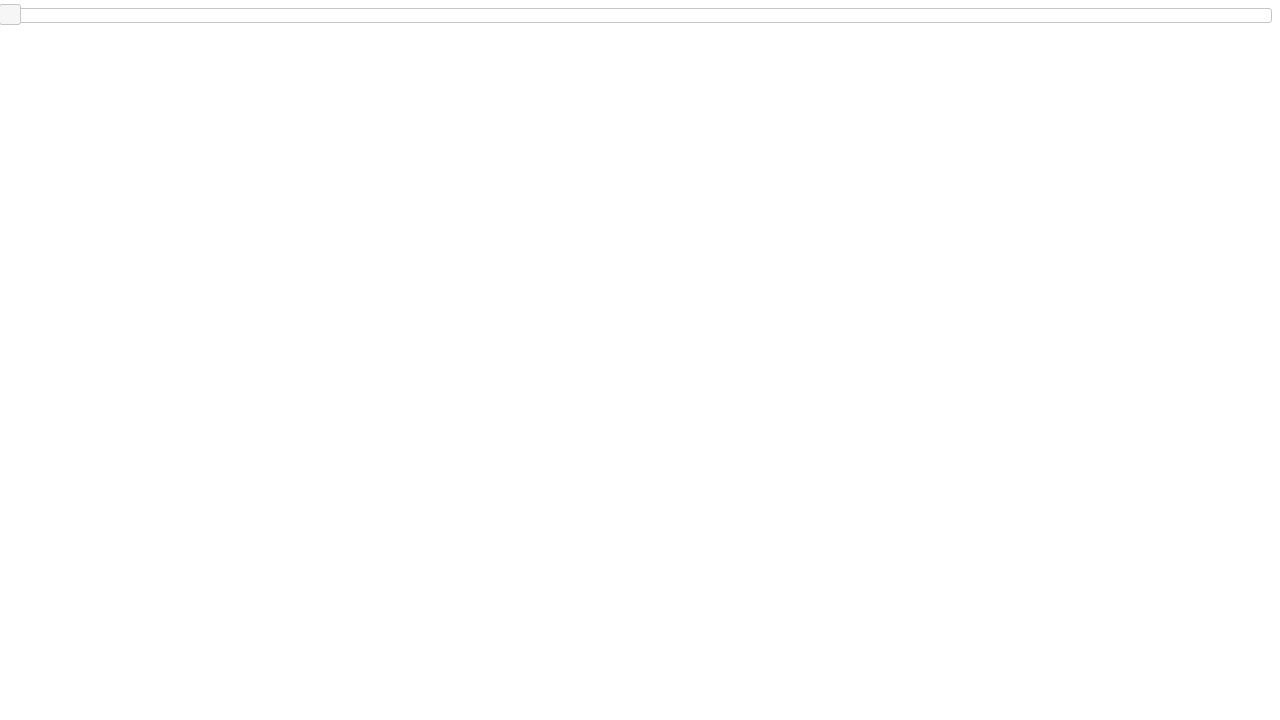

Located slider handle element
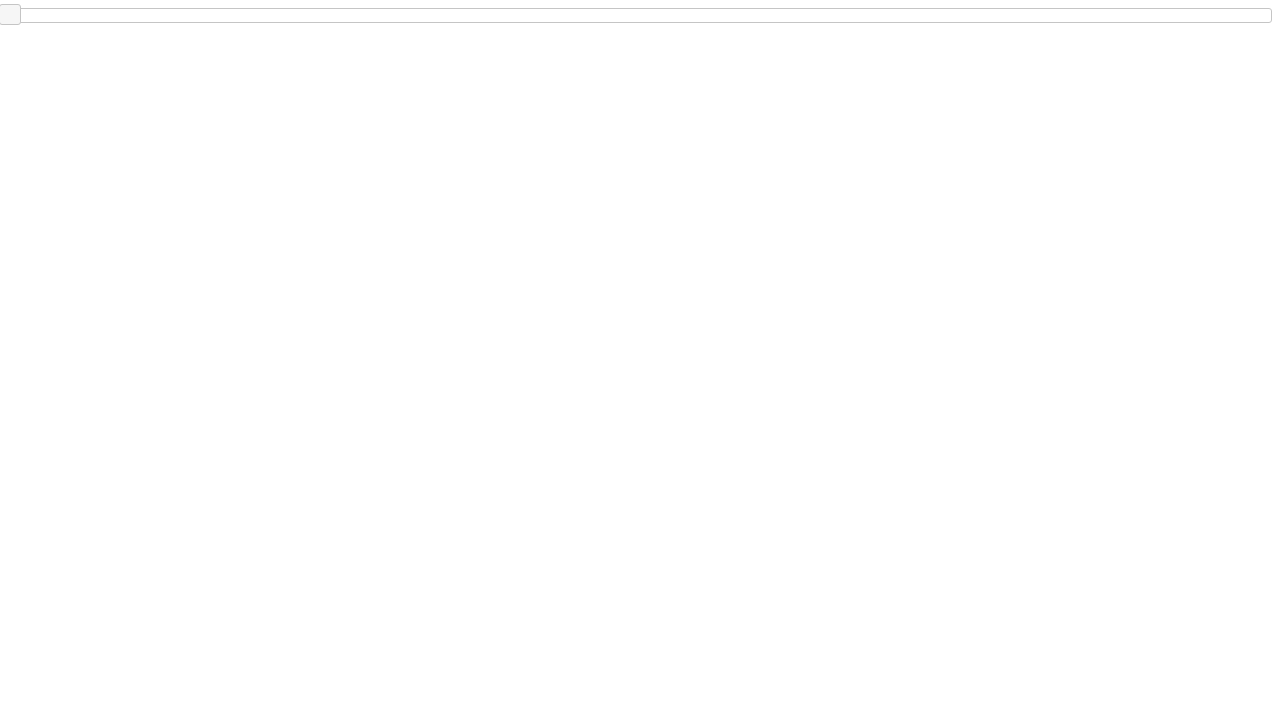

Retrieved slider bounding box for position calculations
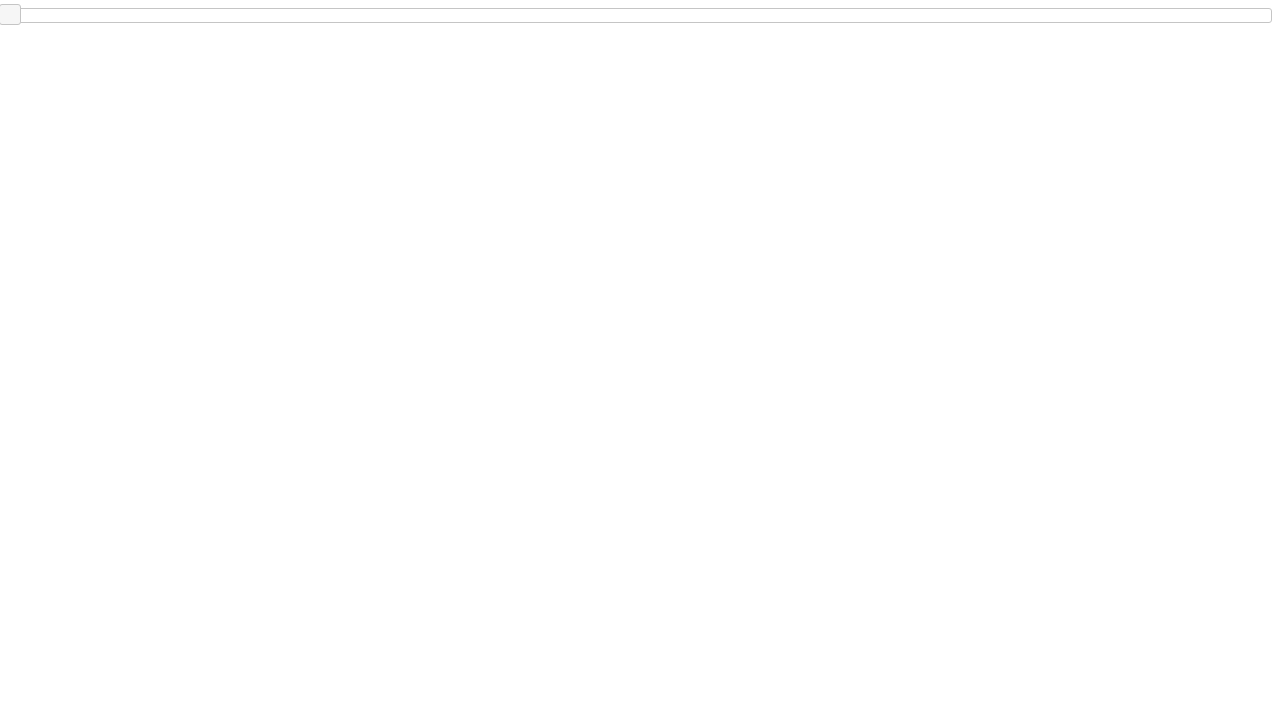

Dragged slider handle 100 pixels to the right to move slider position to end at (100, 5)
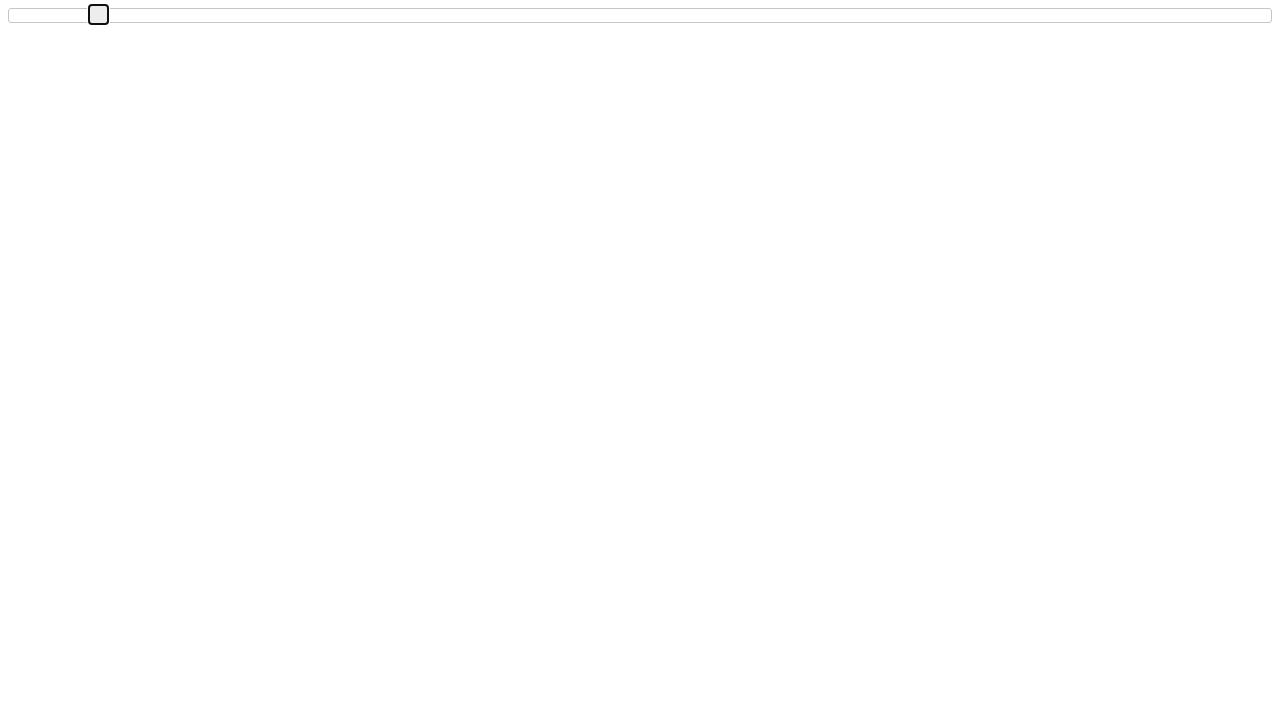

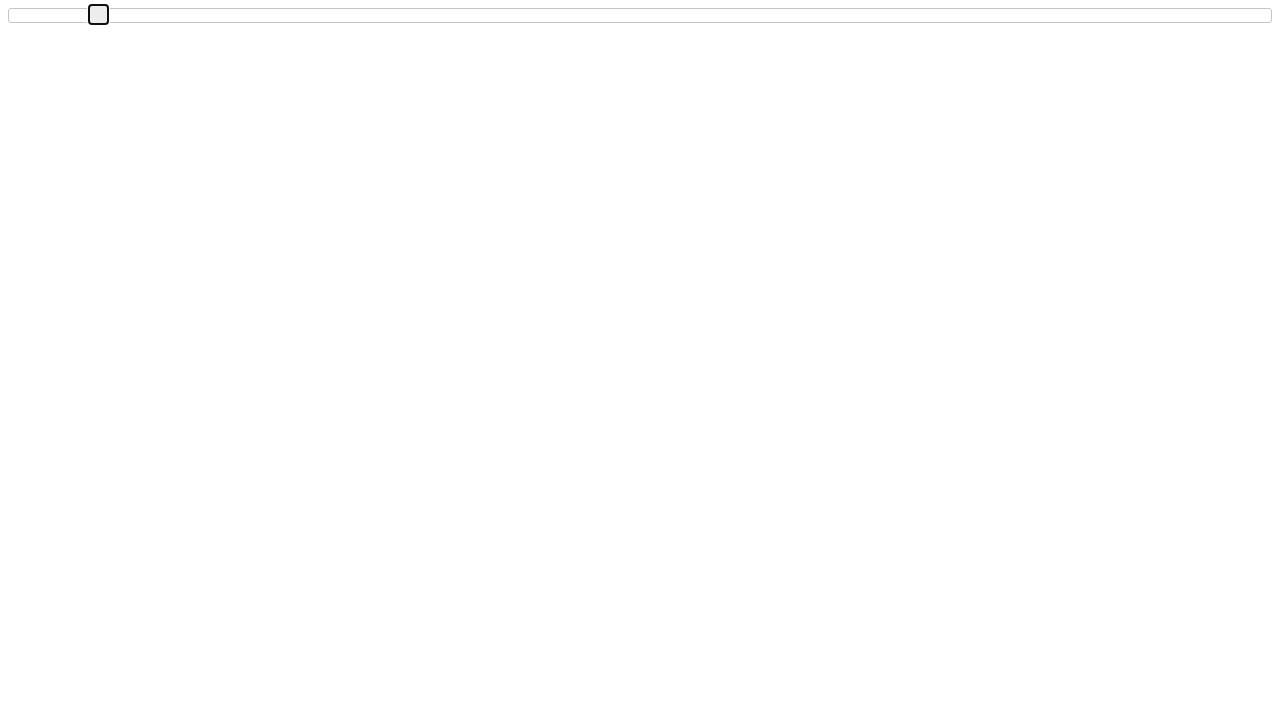